Tests Wikipedia search widget by entering a search term, clicking search, and interacting with the search results

Starting URL: https://testautomationpractice.blogspot.com/

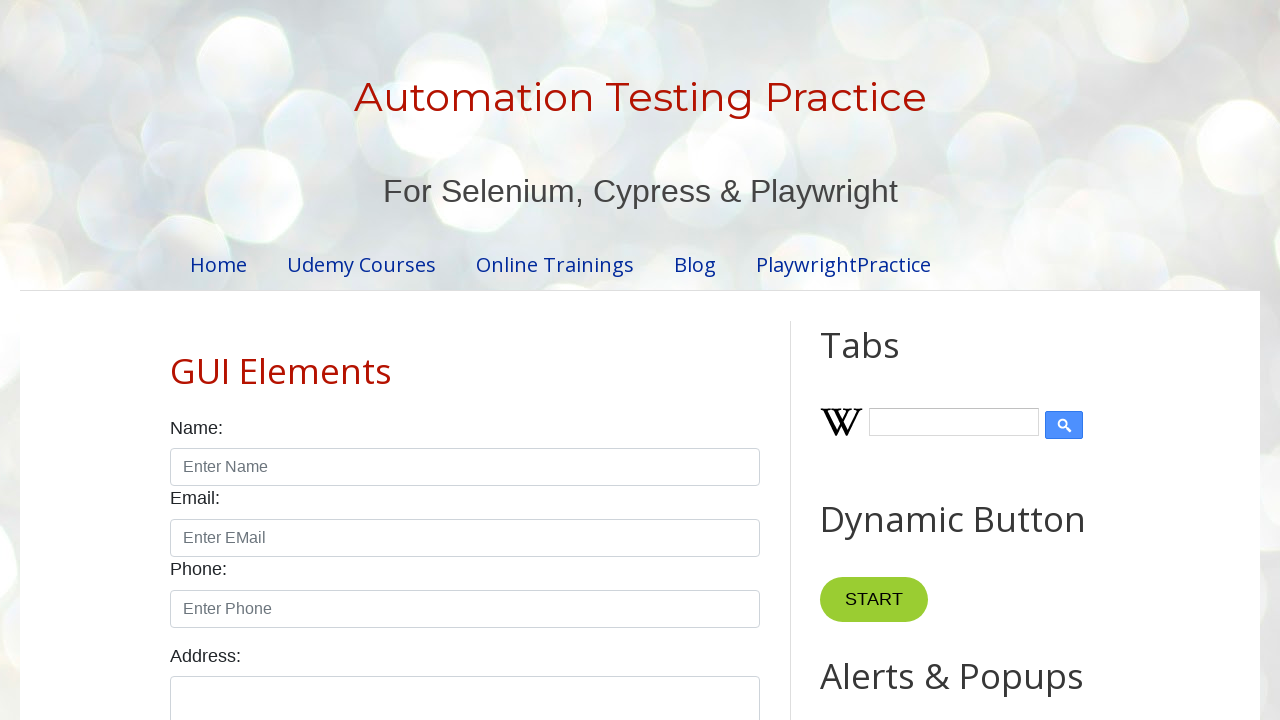

Filled Wikipedia search widget with 'Turkish' on #Wikipedia1_wikipedia-search-input
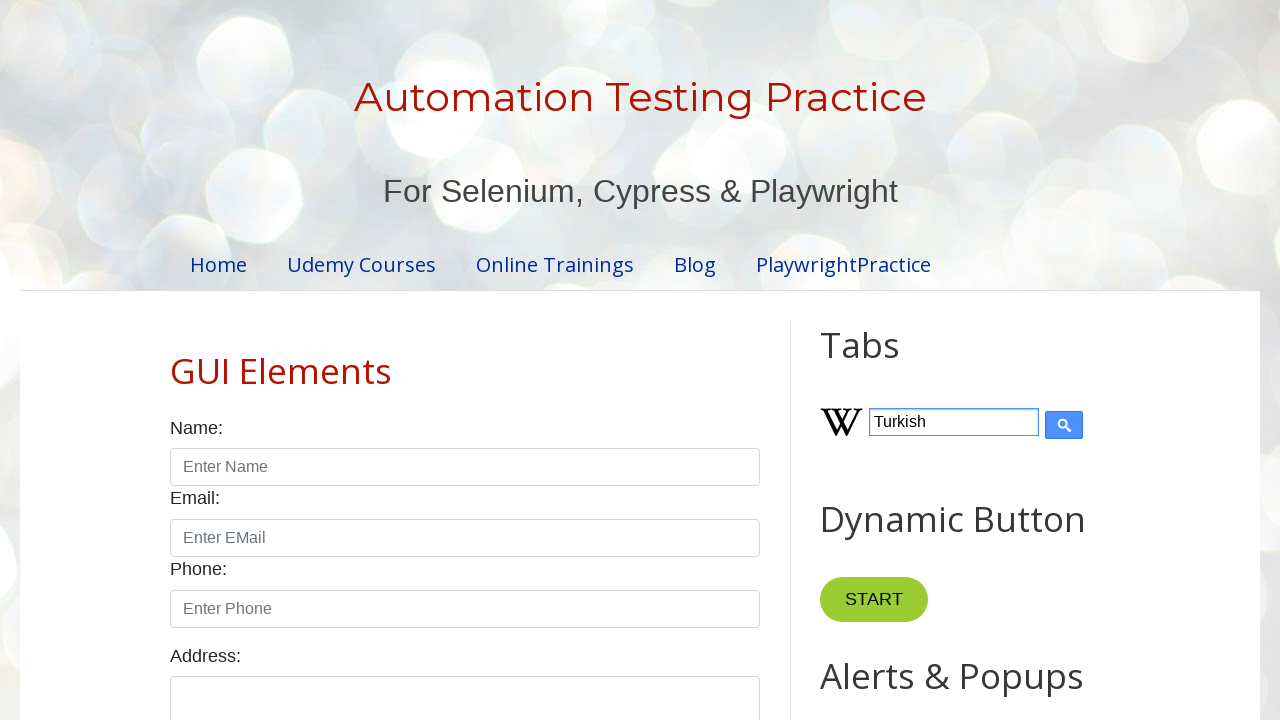

Clicked search submit button at (1064, 425) on input[type='submit']
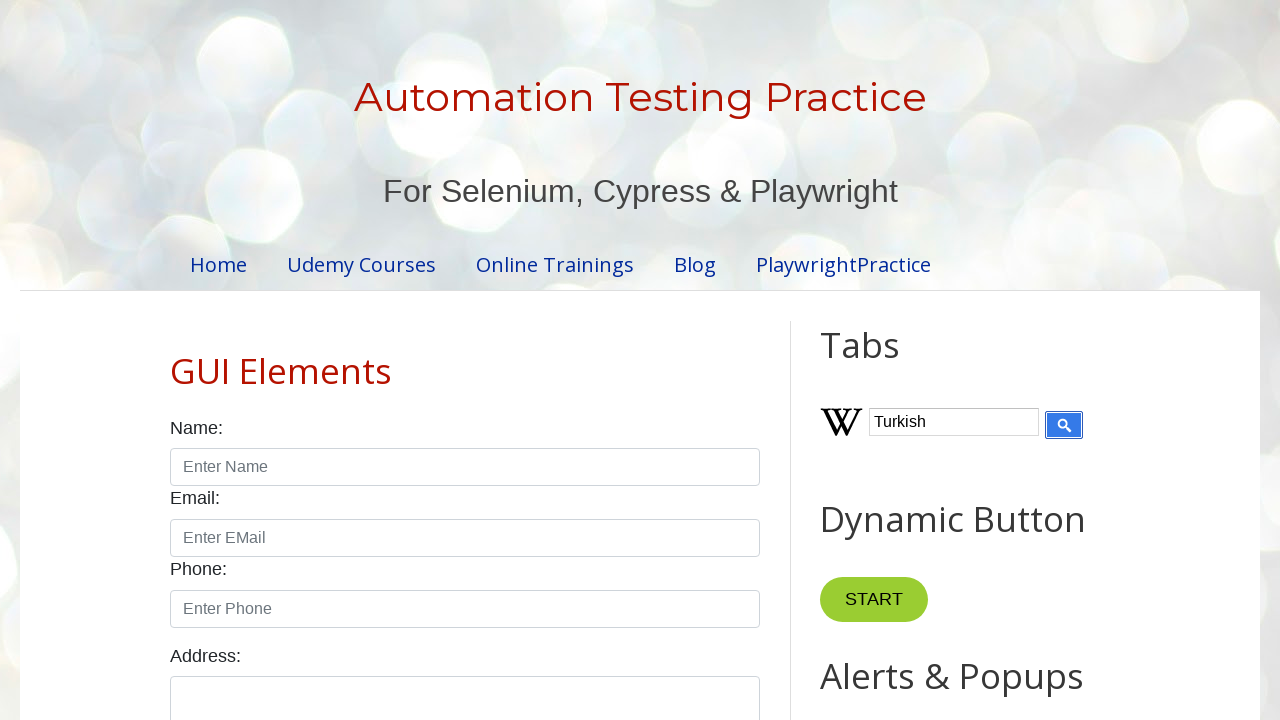

Search results loaded
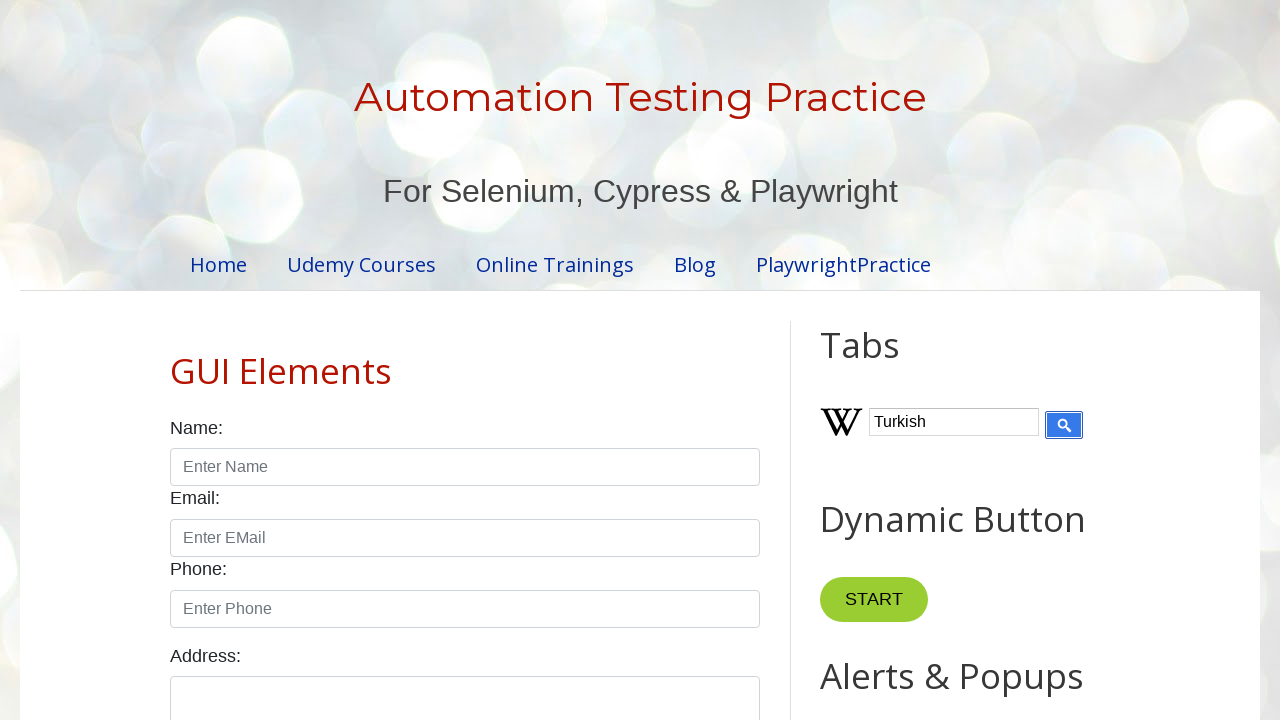

Retrieved 7 search result elements
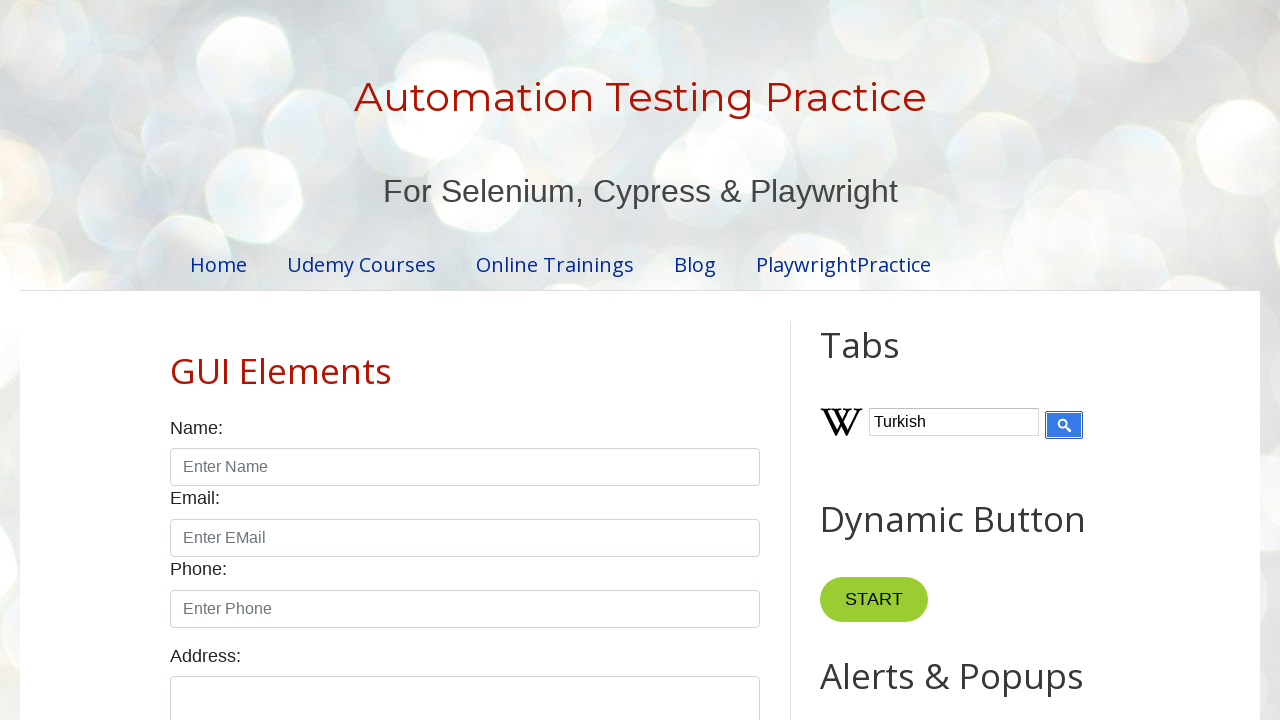

Clicked search result 1
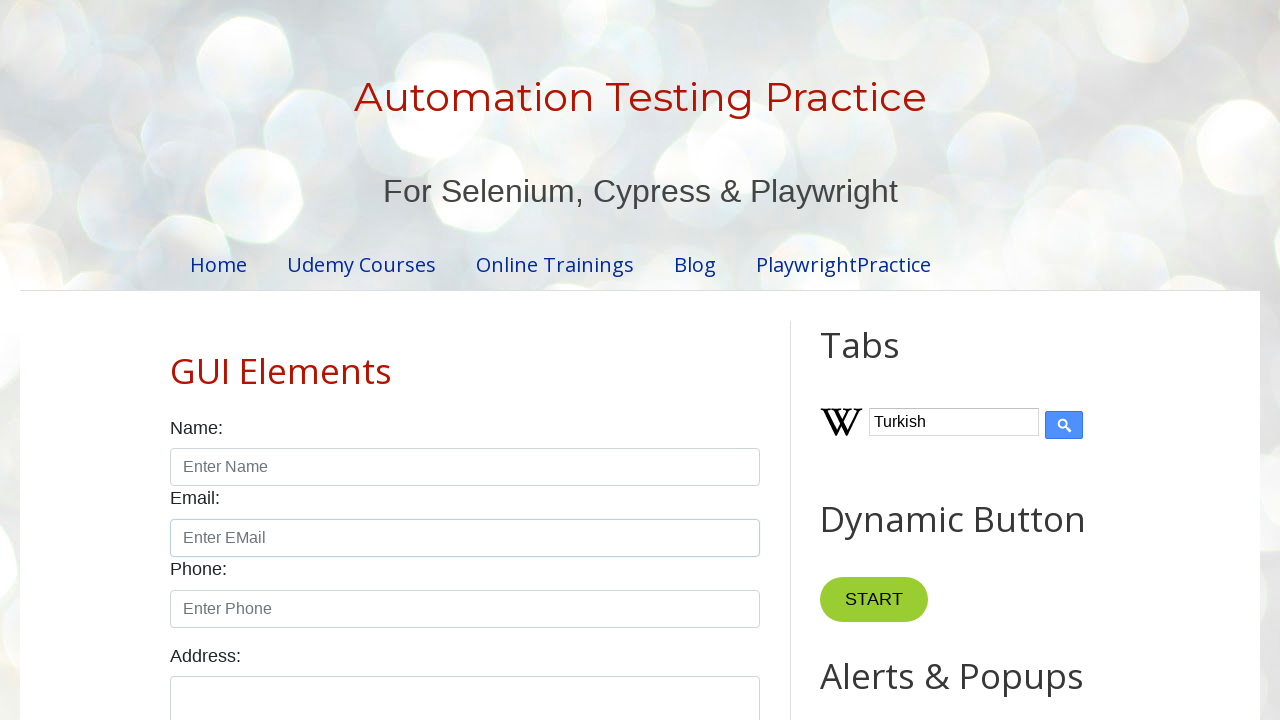

Clicked search result 2
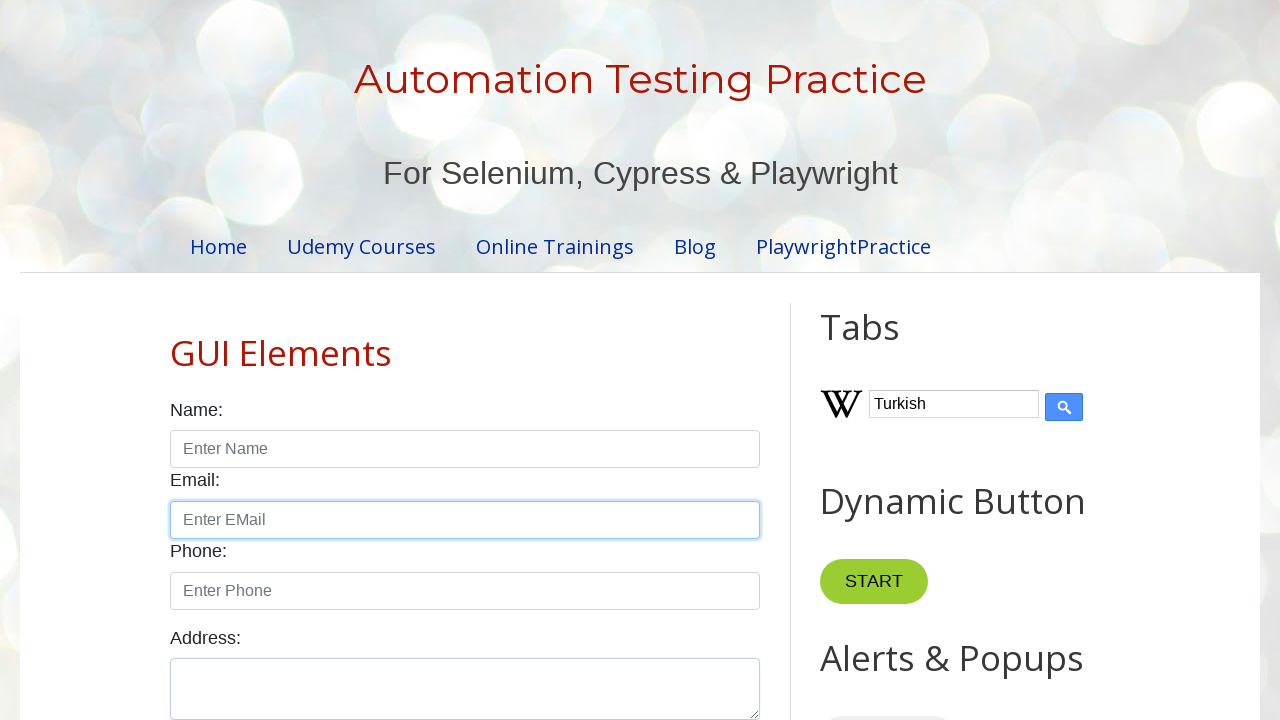

Clicked search result 3
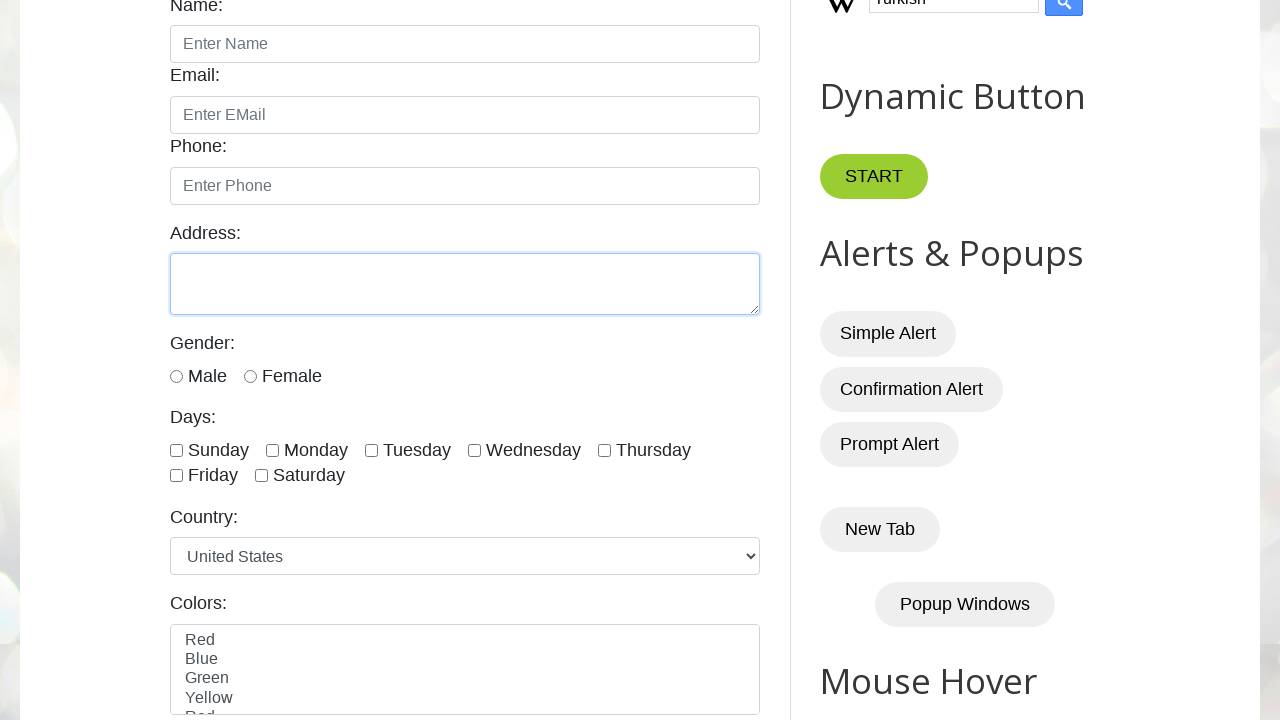

Clicked search result 4
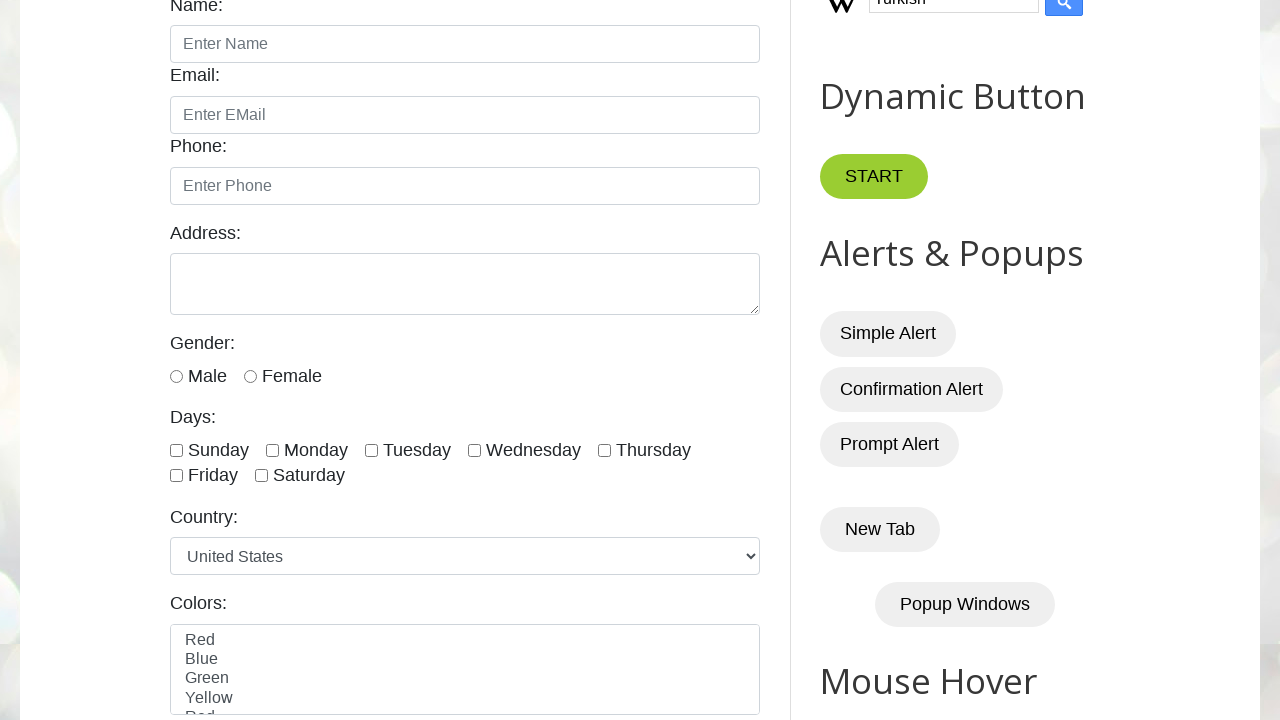

Clicked search result 5
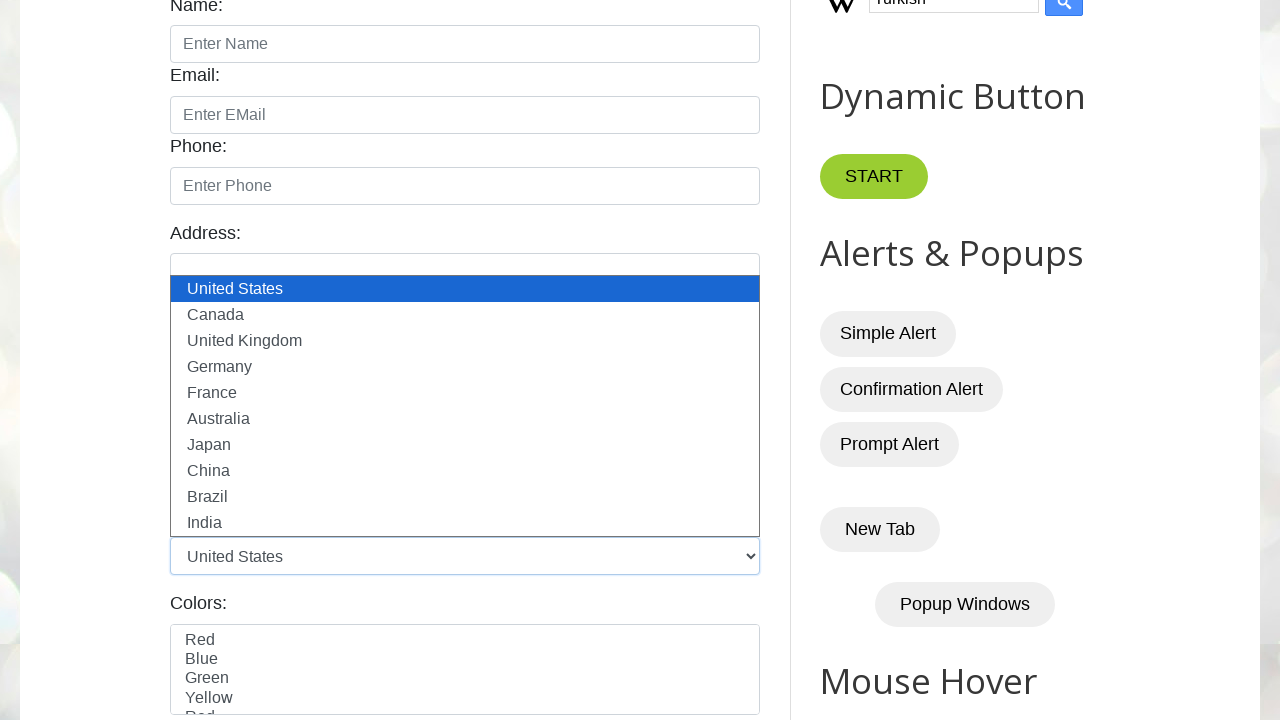

Clicked search result 6
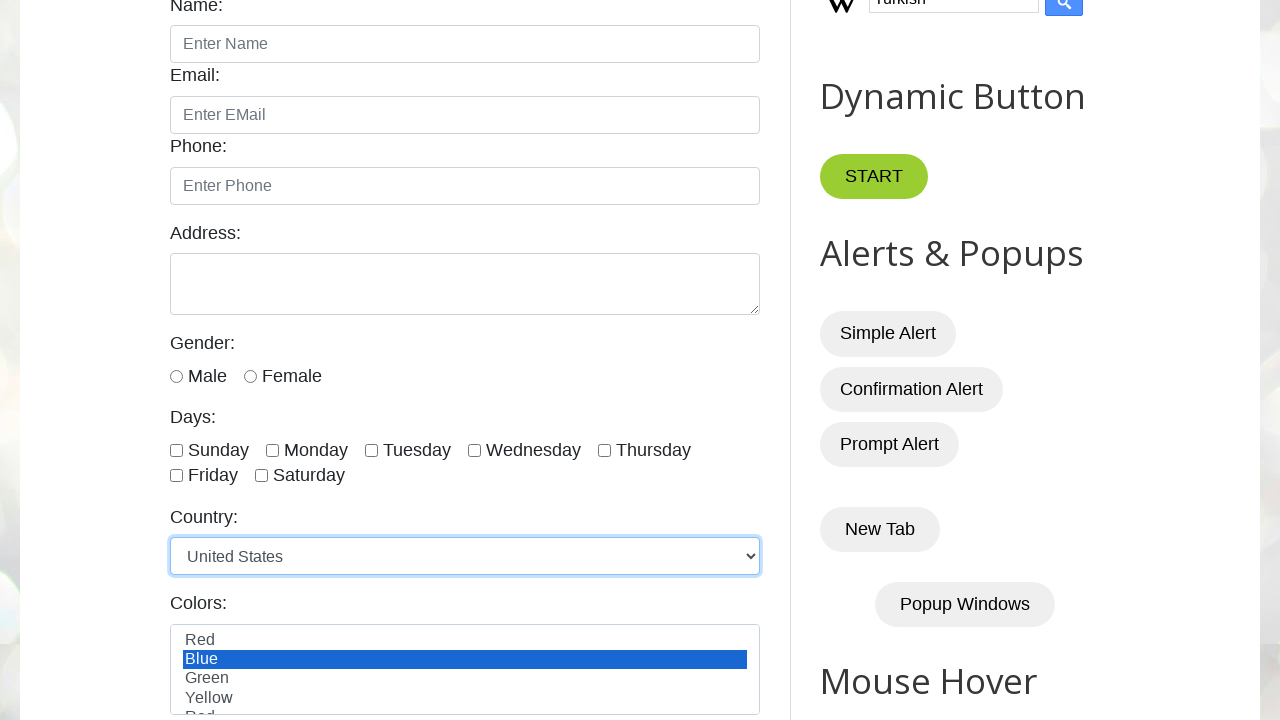

Clicked search result 7
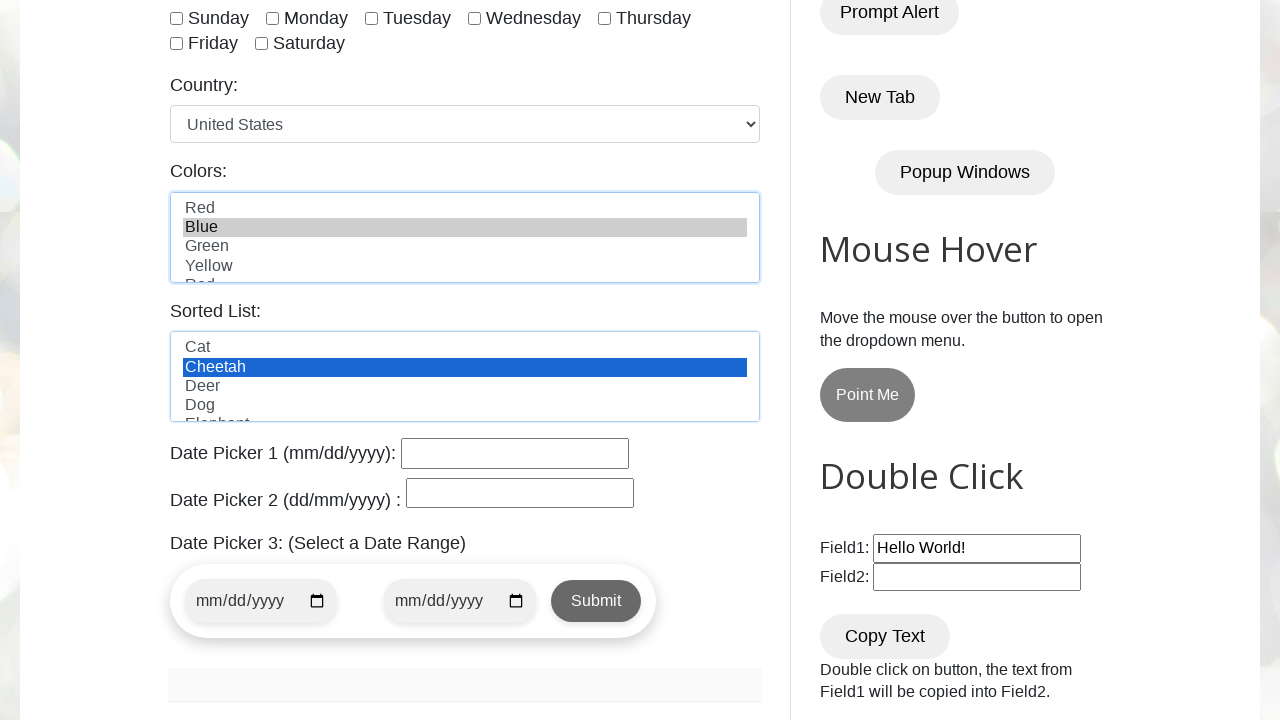

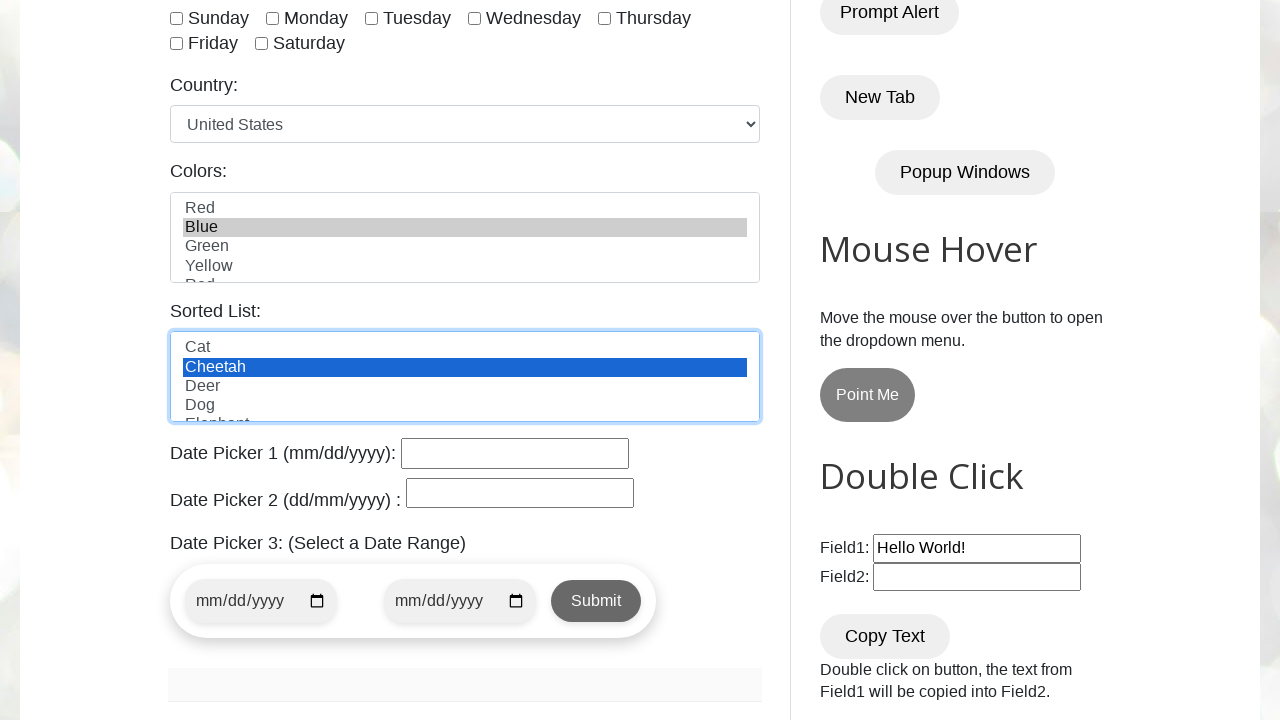